Tests the OJAD (Online Japanese Accent Dictionary) phrasing tool by entering a Japanese word, submitting it for pitch accent analysis, and waiting for the results to appear.

Starting URL: https://www.gavo.t.u-tokyo.ac.jp/ojad/phrasing/index

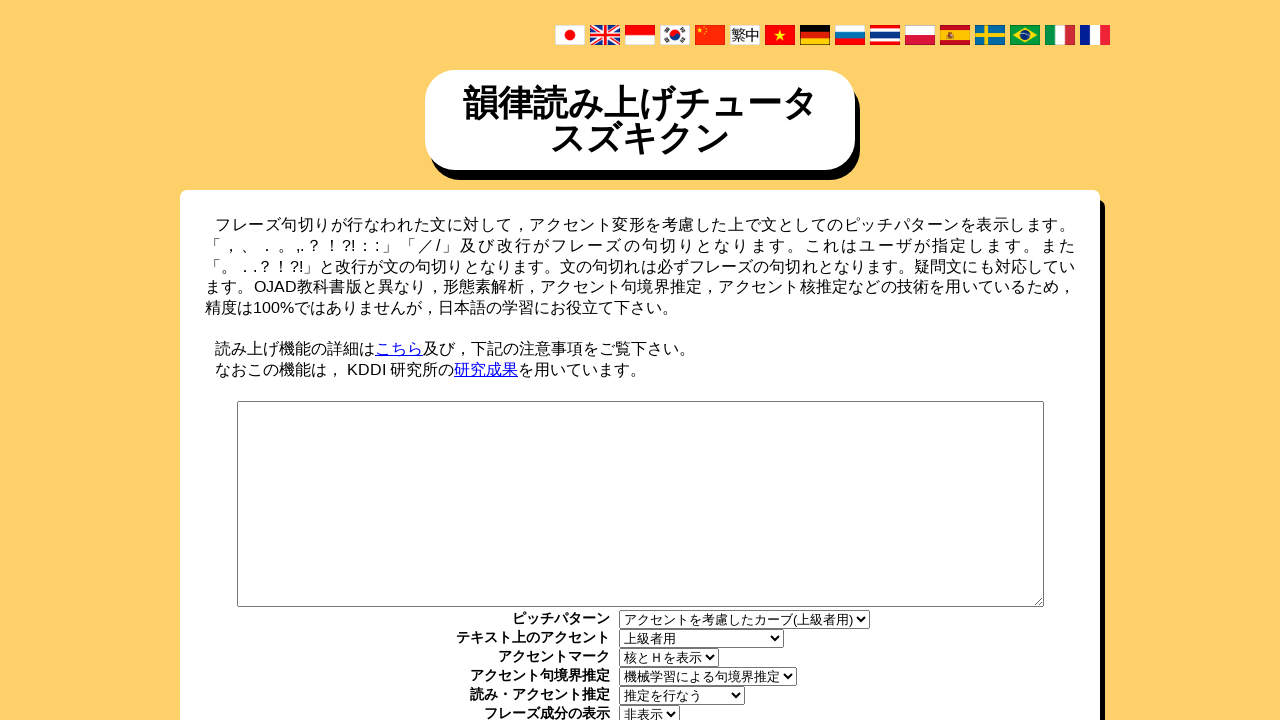

Waited for the phrasing text input field to be available
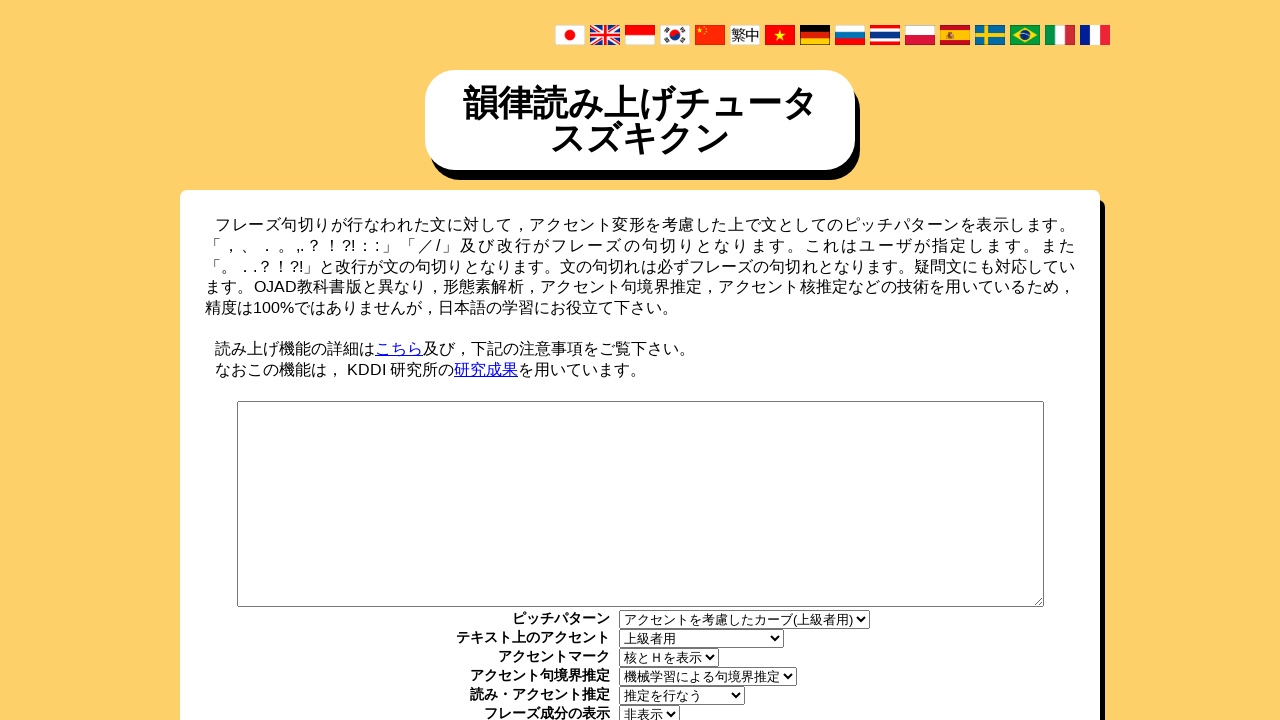

Entered Japanese word '東京' into the phrasing text field
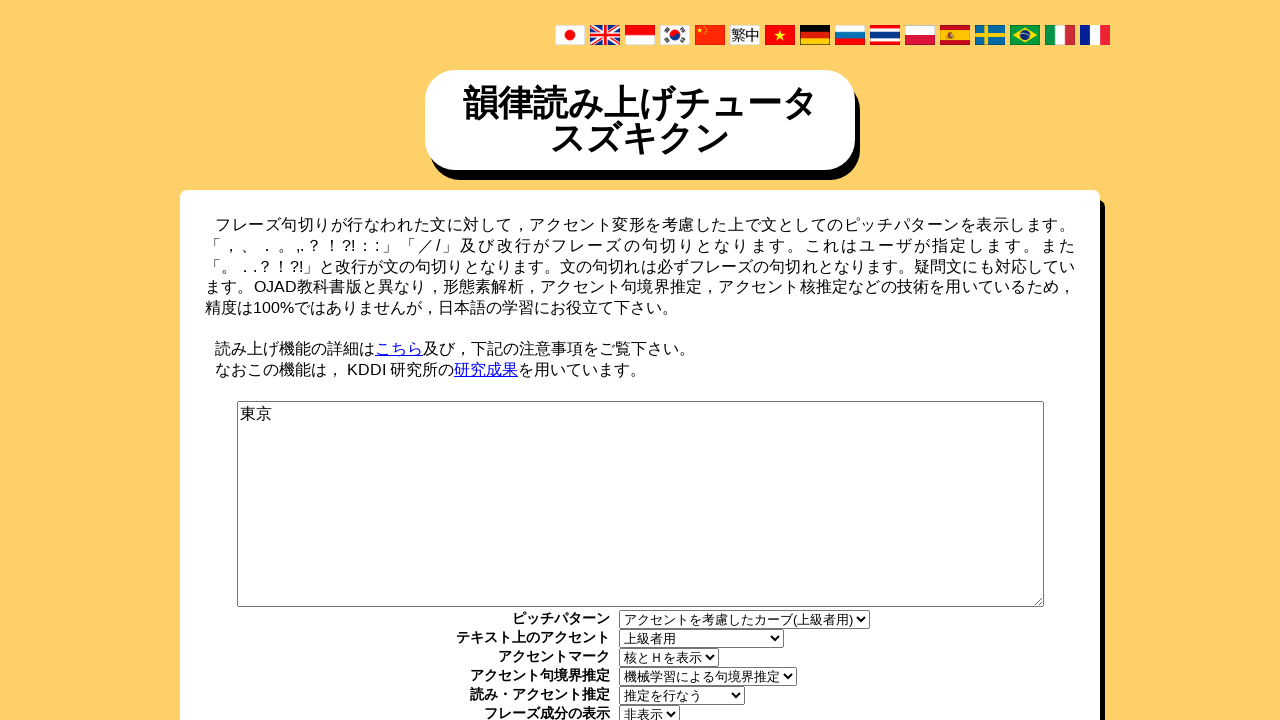

Waited for the submit button to be available
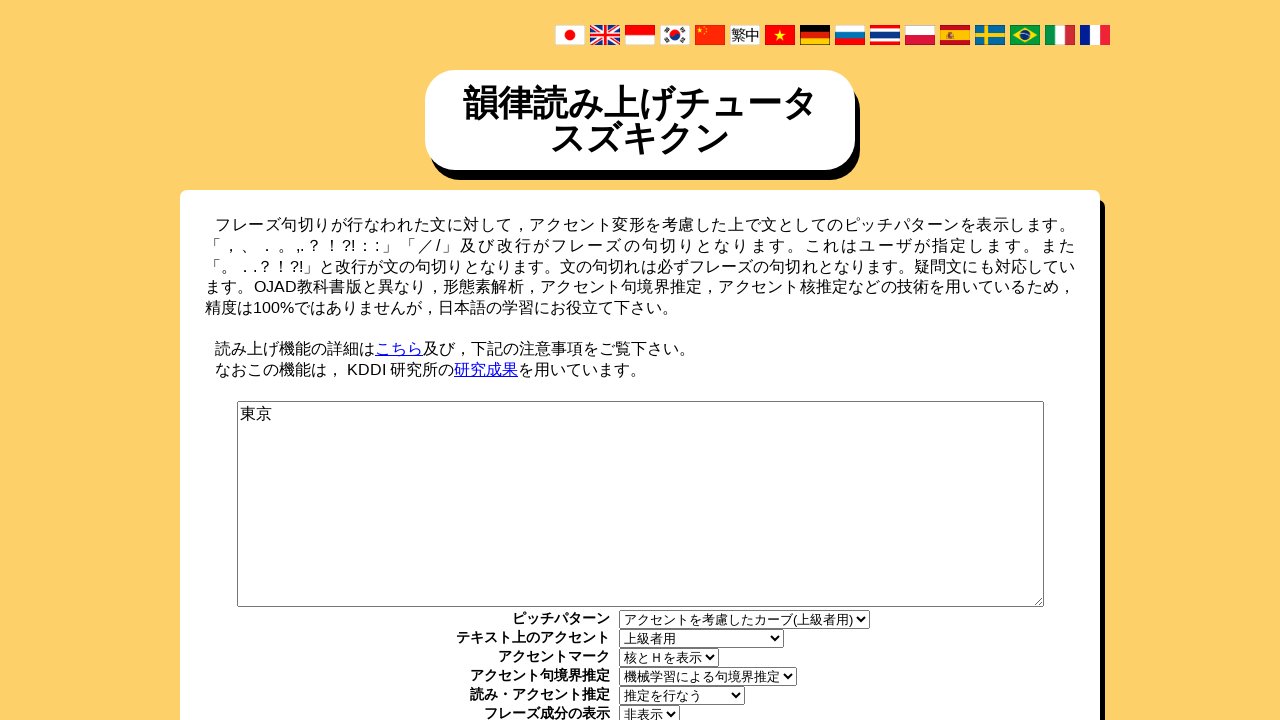

Clicked the submit button to analyze pitch accent at (640, 361) on #phrasing_submit_wrapper
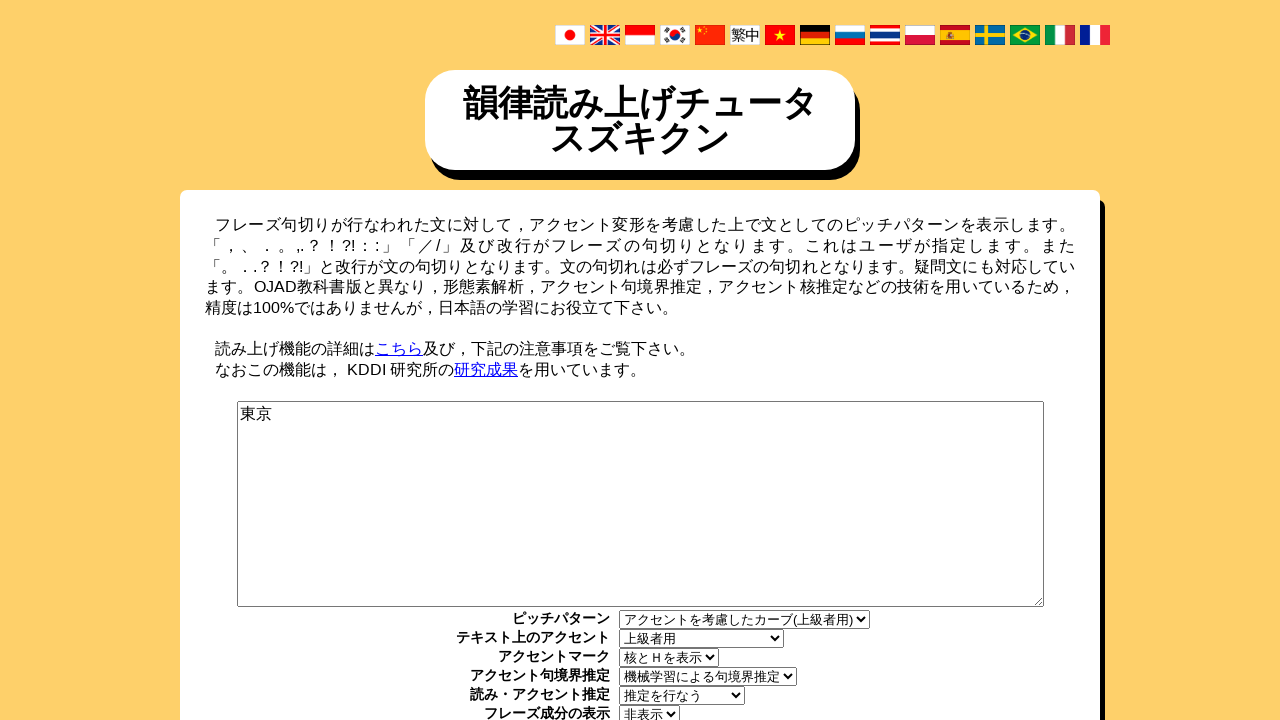

Pitch accent results appeared and loaded successfully
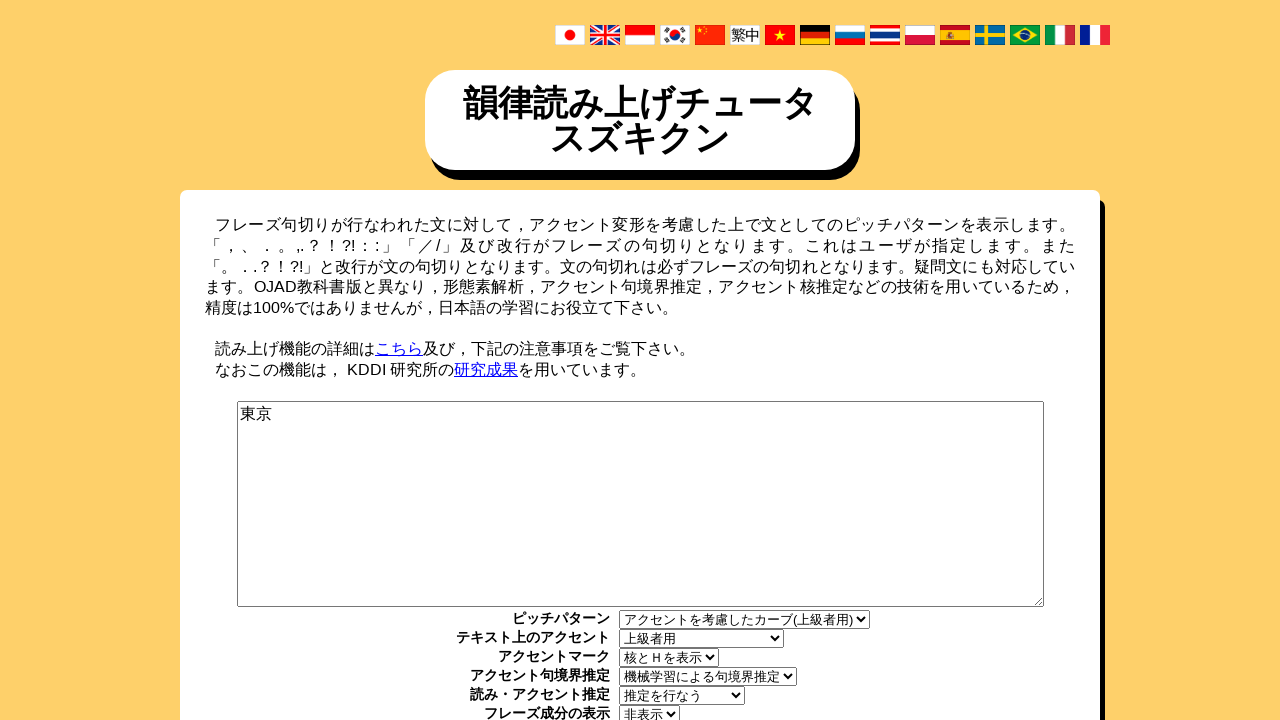

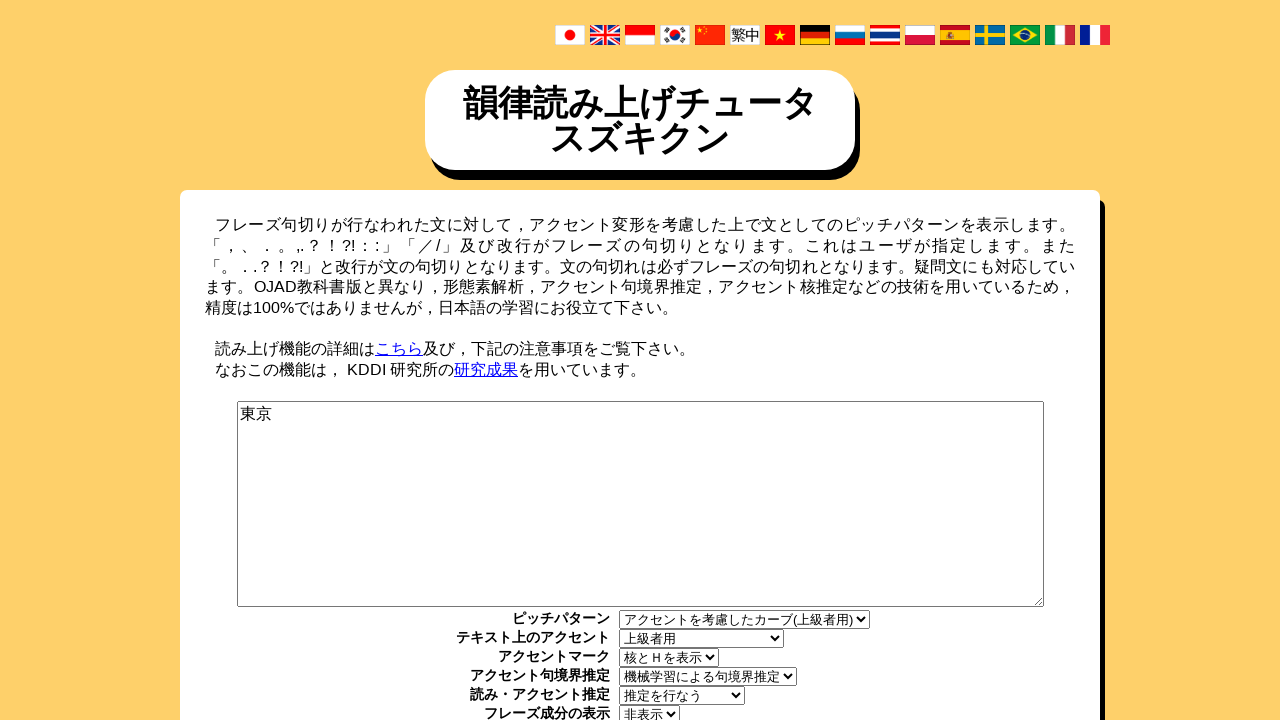